Tests that the text input field is cleared after adding a todo item.

Starting URL: https://demo.playwright.dev/todomvc

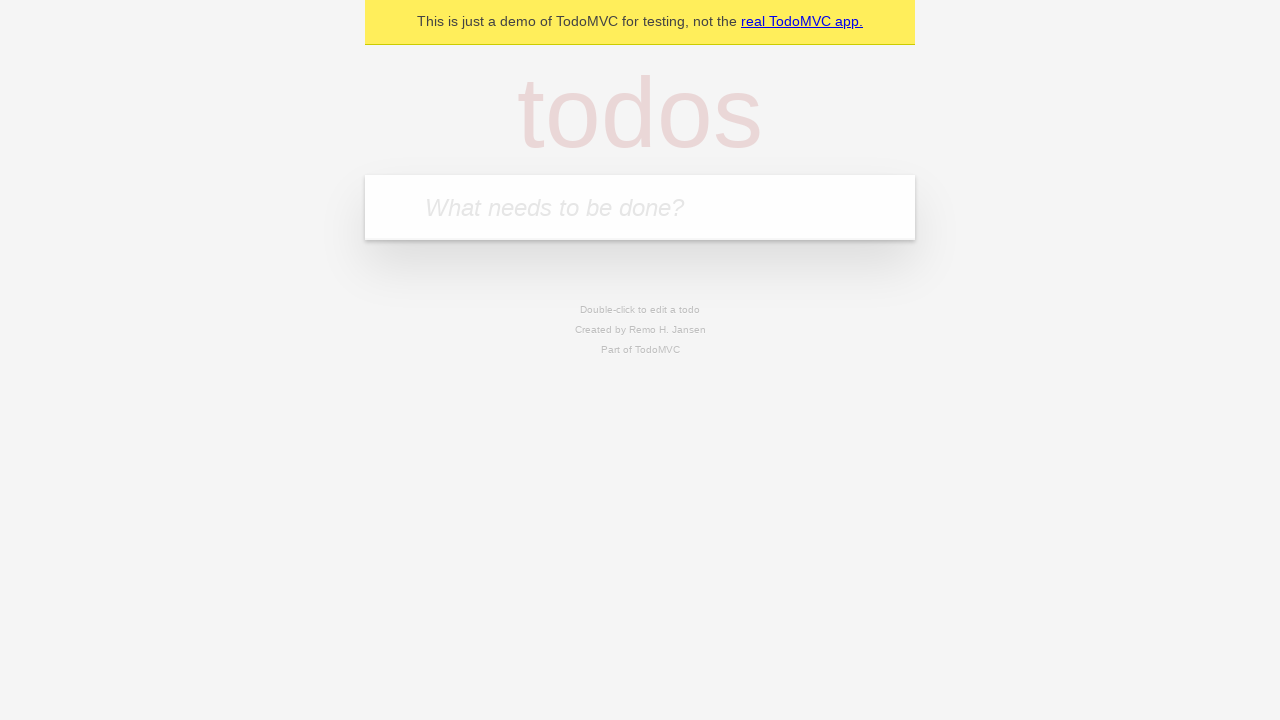

Filled todo input field with 'buy some cheese' on .new-todo
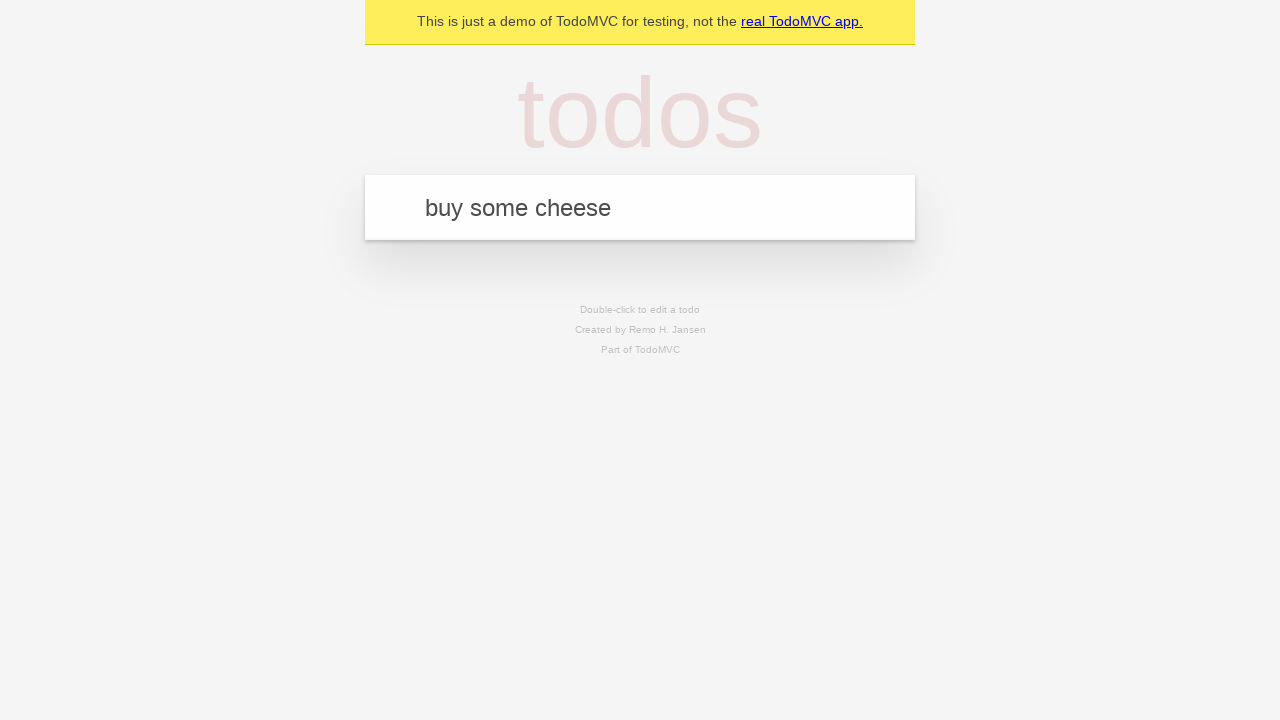

Pressed Enter to add todo item on .new-todo
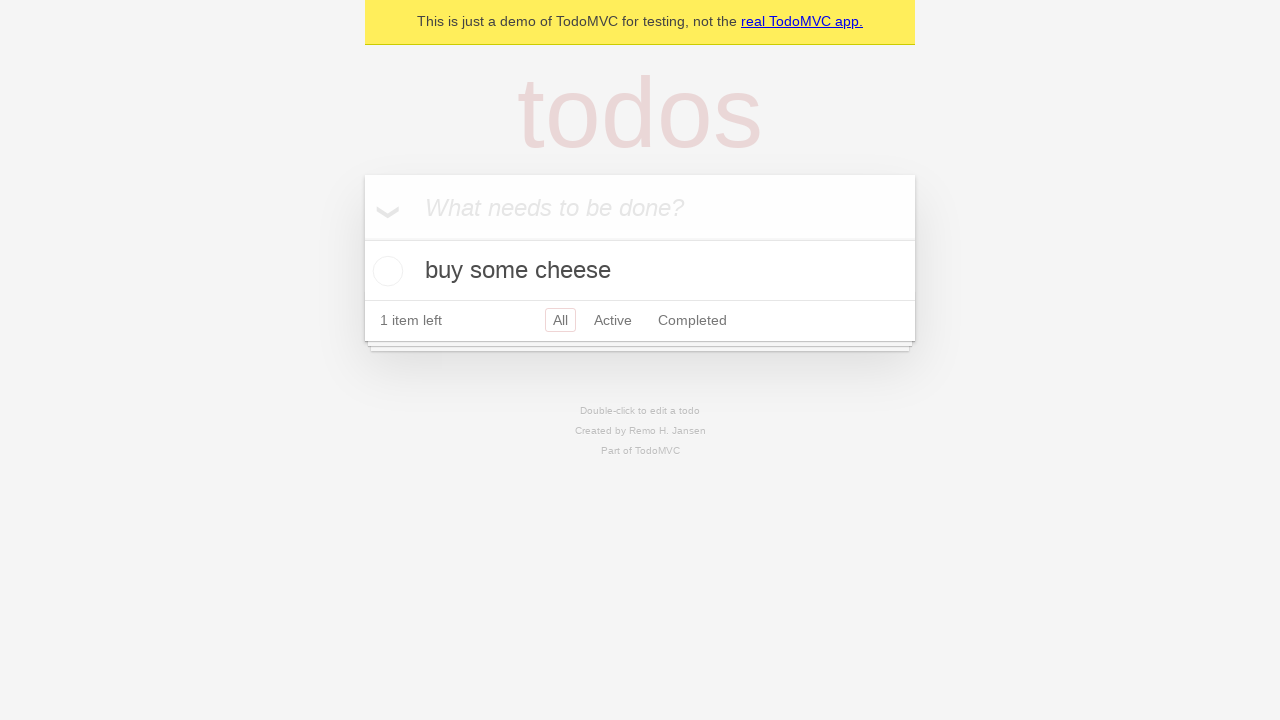

Todo item appeared in the list
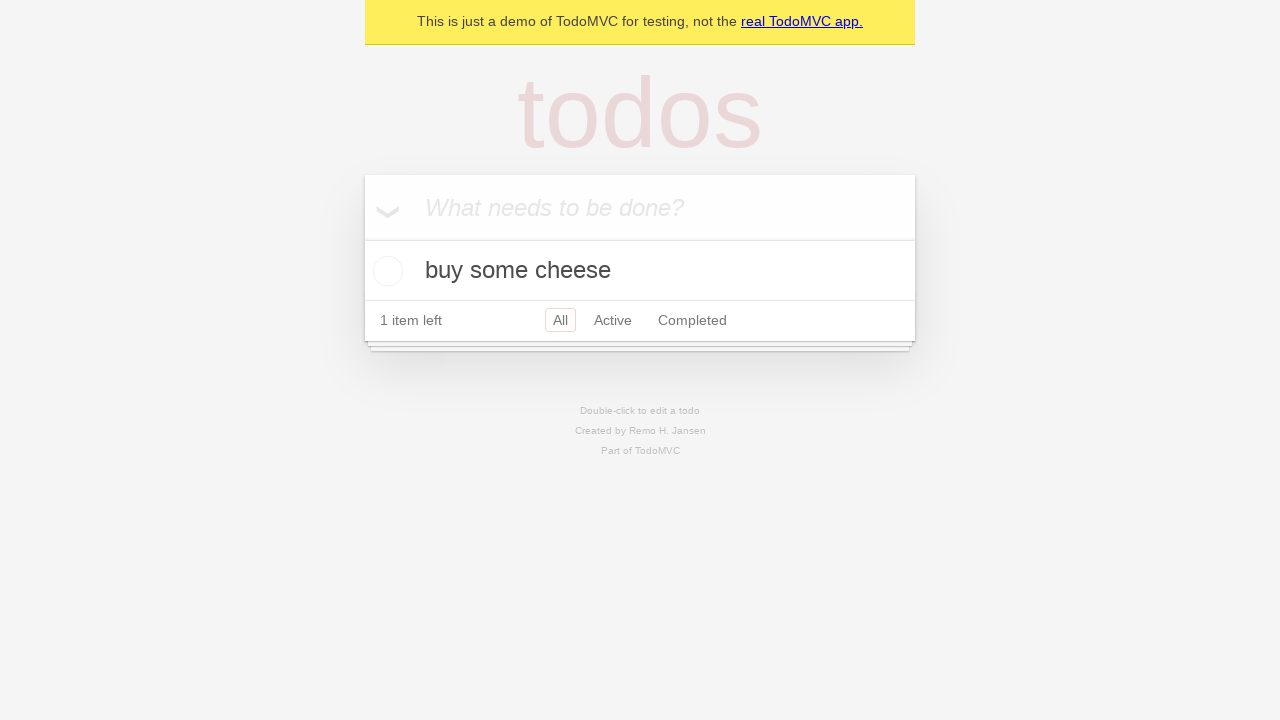

Verified that the text input field was cleared after adding the item
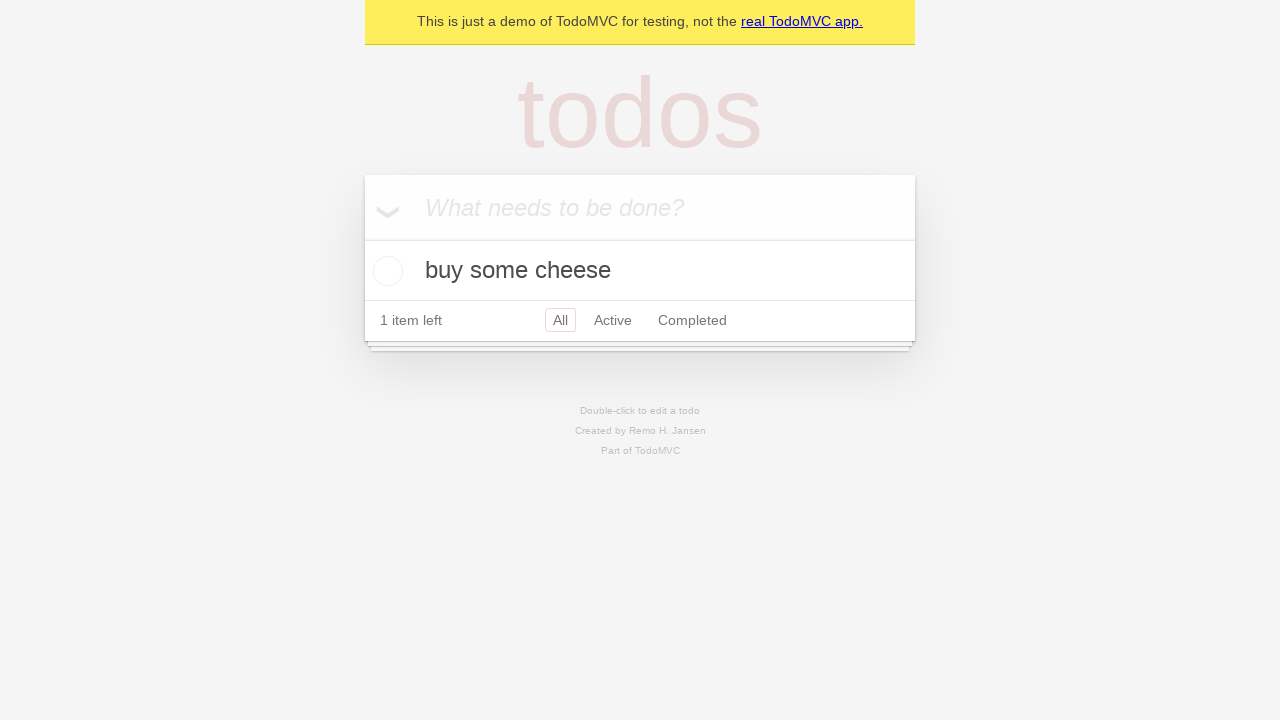

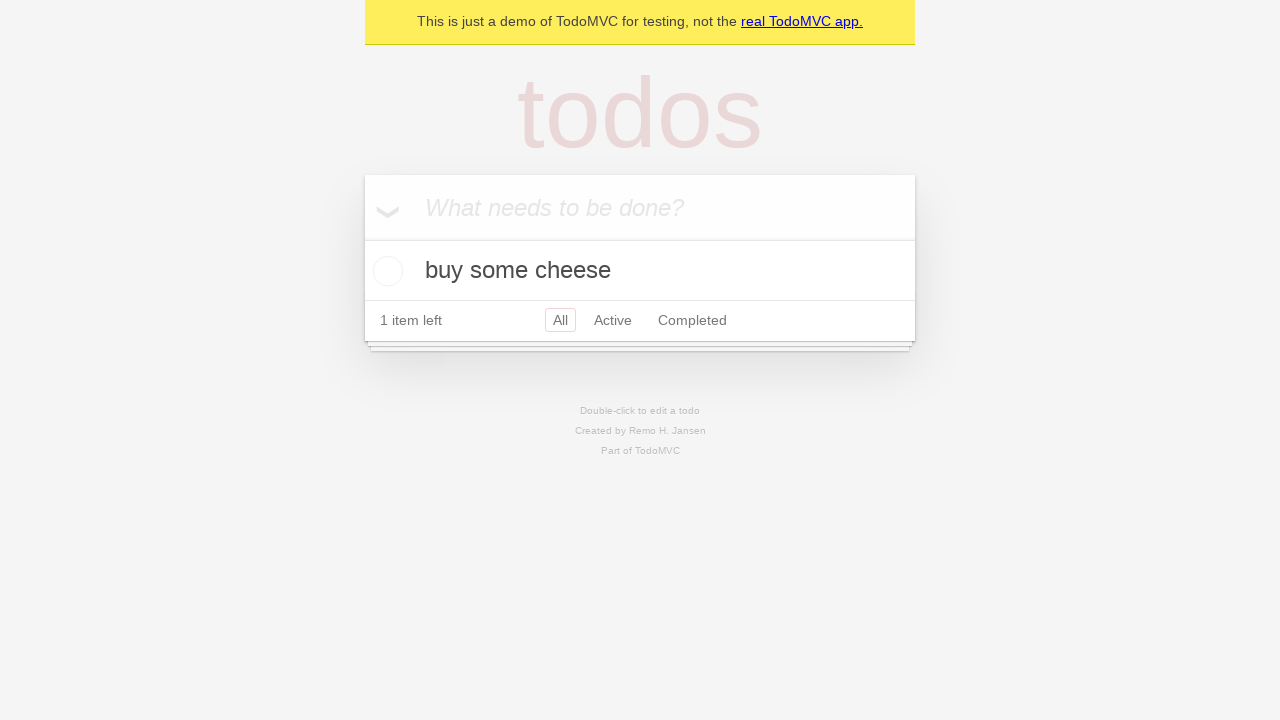